Tests customer search functionality by first adding a customer, then searching for them by name and verifying only the matching customer appears in the results.

Starting URL: https://www.globalsqa.com/angularJs-protractor/BankingProject/#/manager

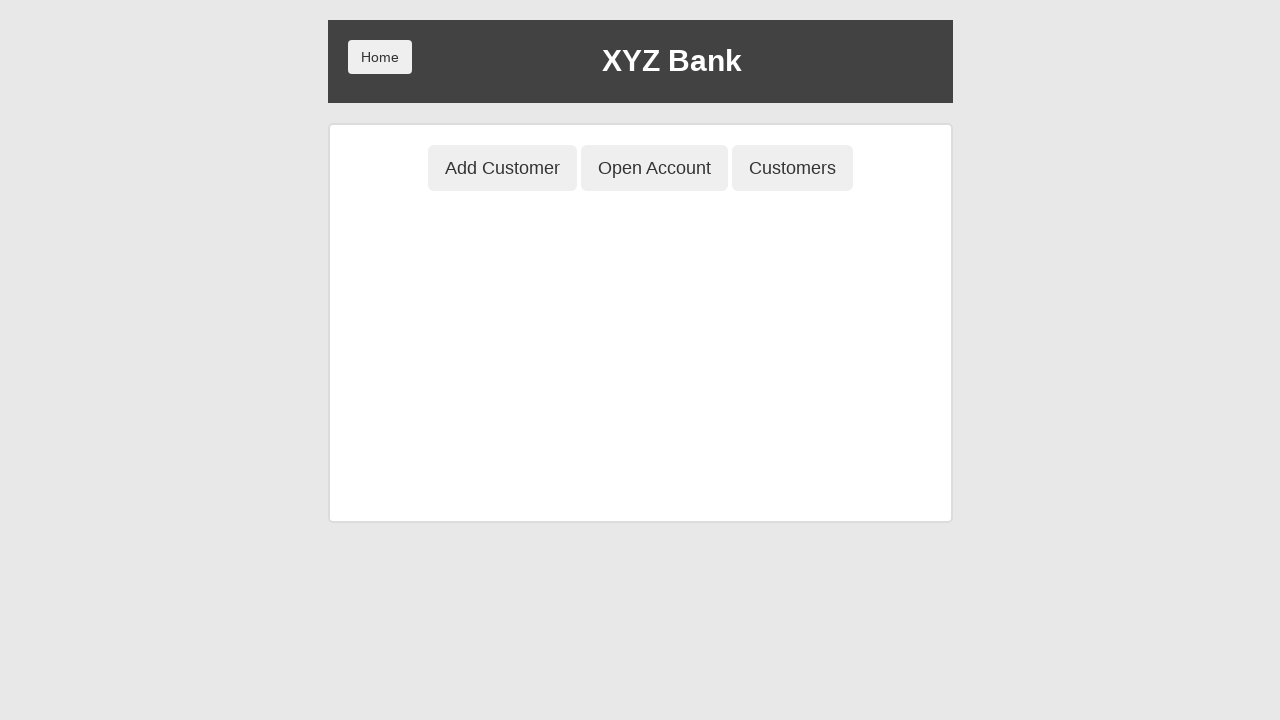

Clicked 'Add Customer' button to navigate to add customer page at (502, 168) on button[ng-class='btnClass1']
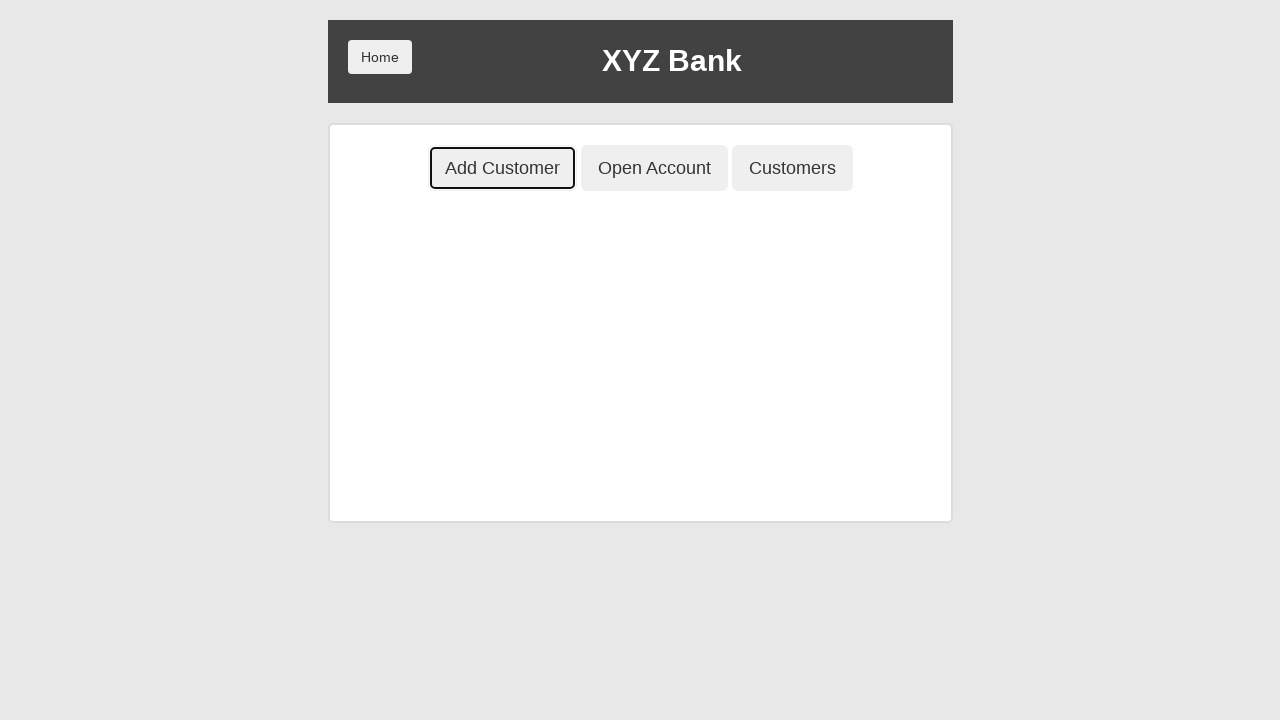

Filled first name field with 'John' on input[ng-model='fName']
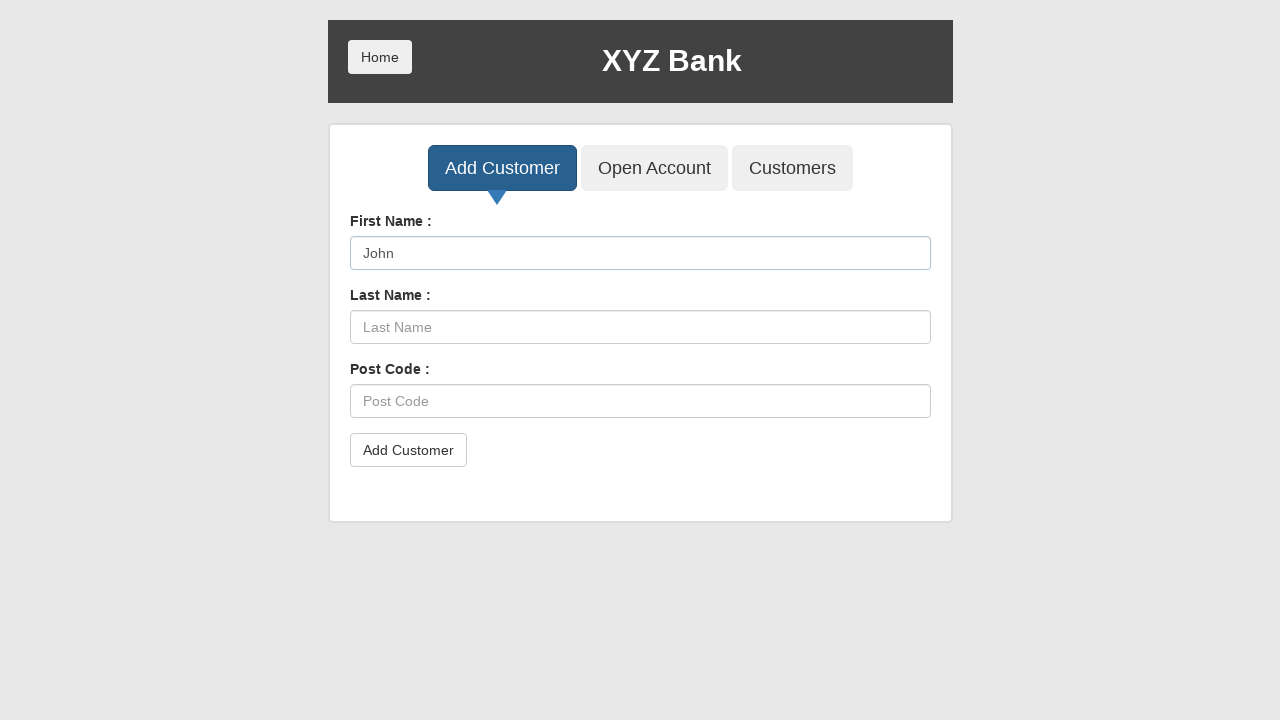

Filled last name field with 'Doe' on input[ng-model='lName']
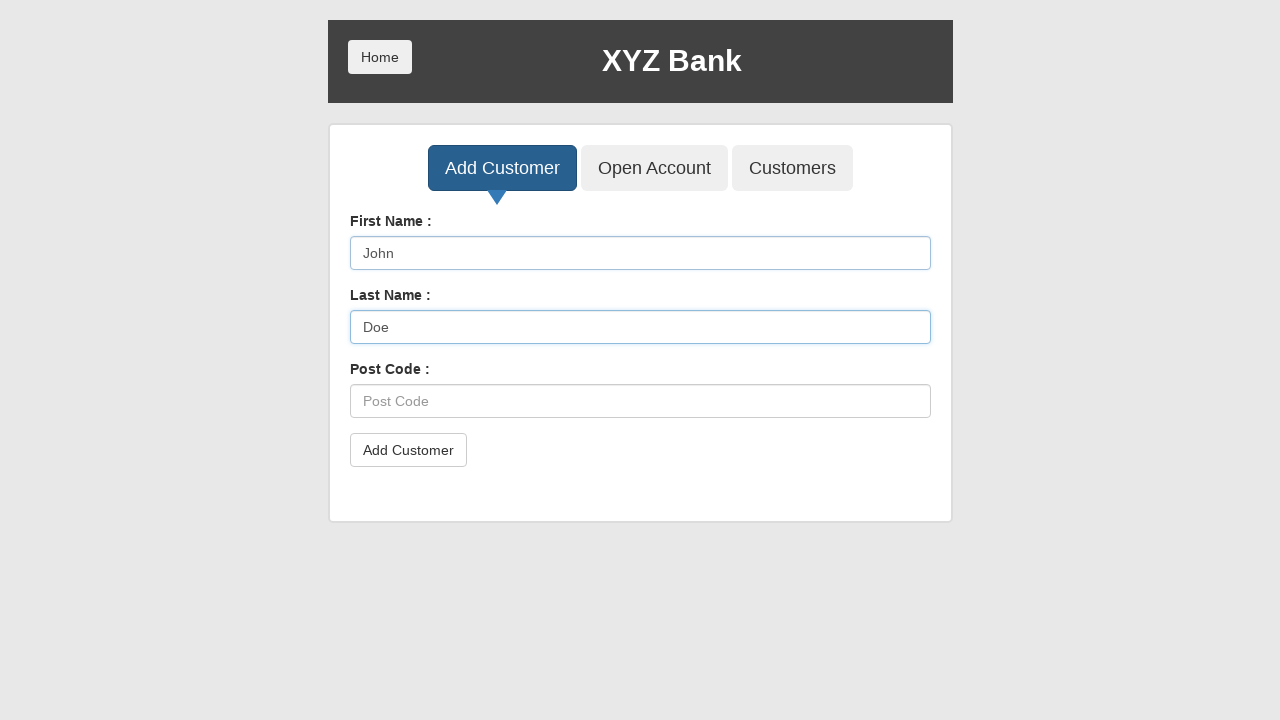

Filled postal code field with '2000' on input[ng-model='postCd']
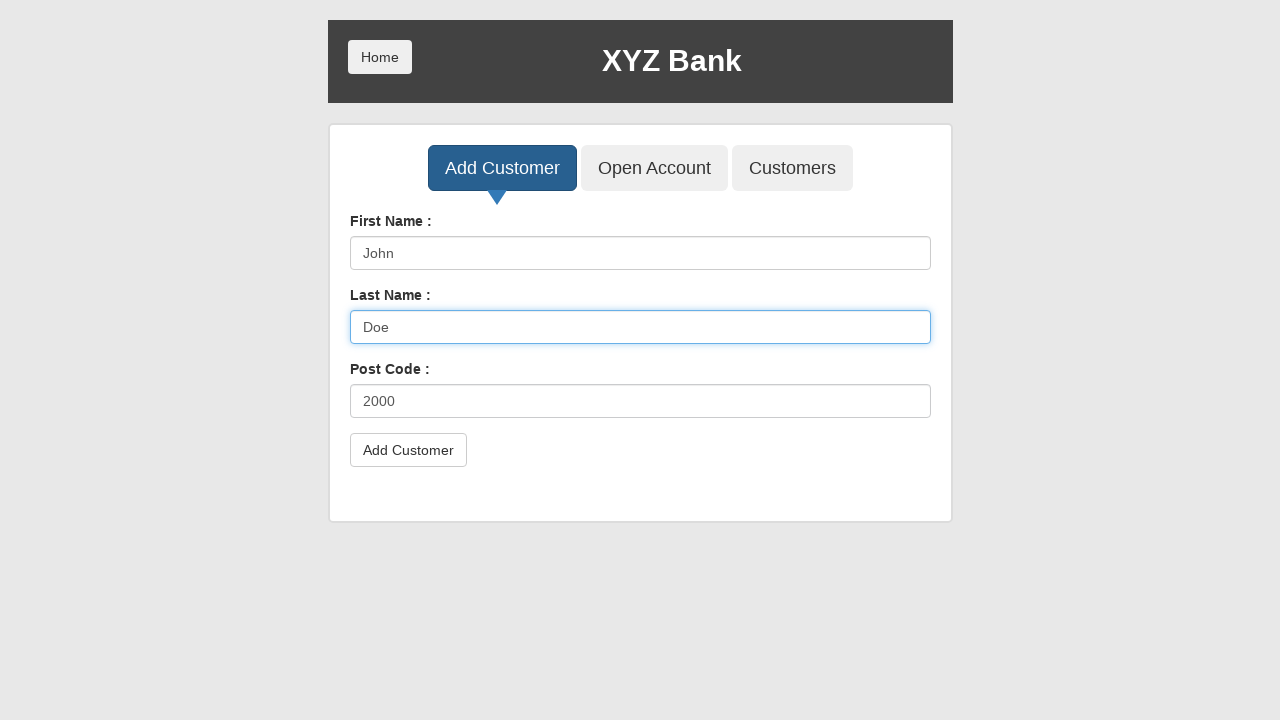

Clicked submit button to add customer at (408, 450) on button[type='submit']
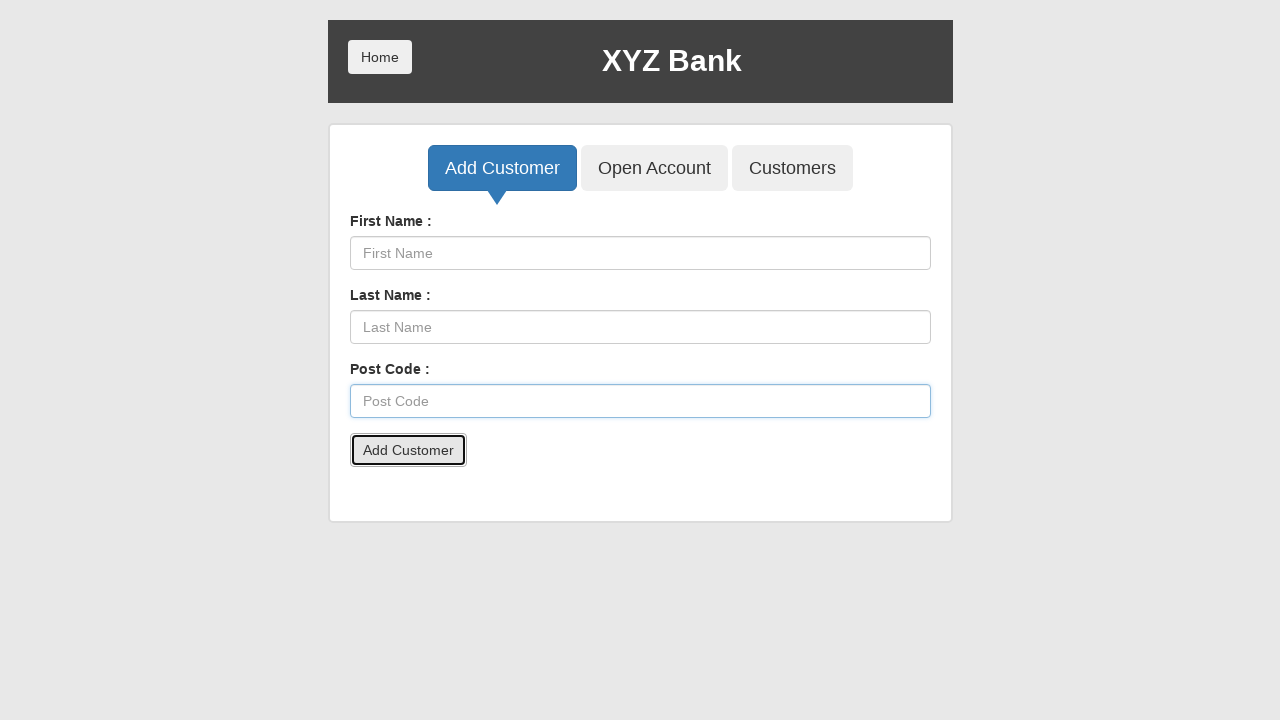

Accepted alert dialog confirming customer addition
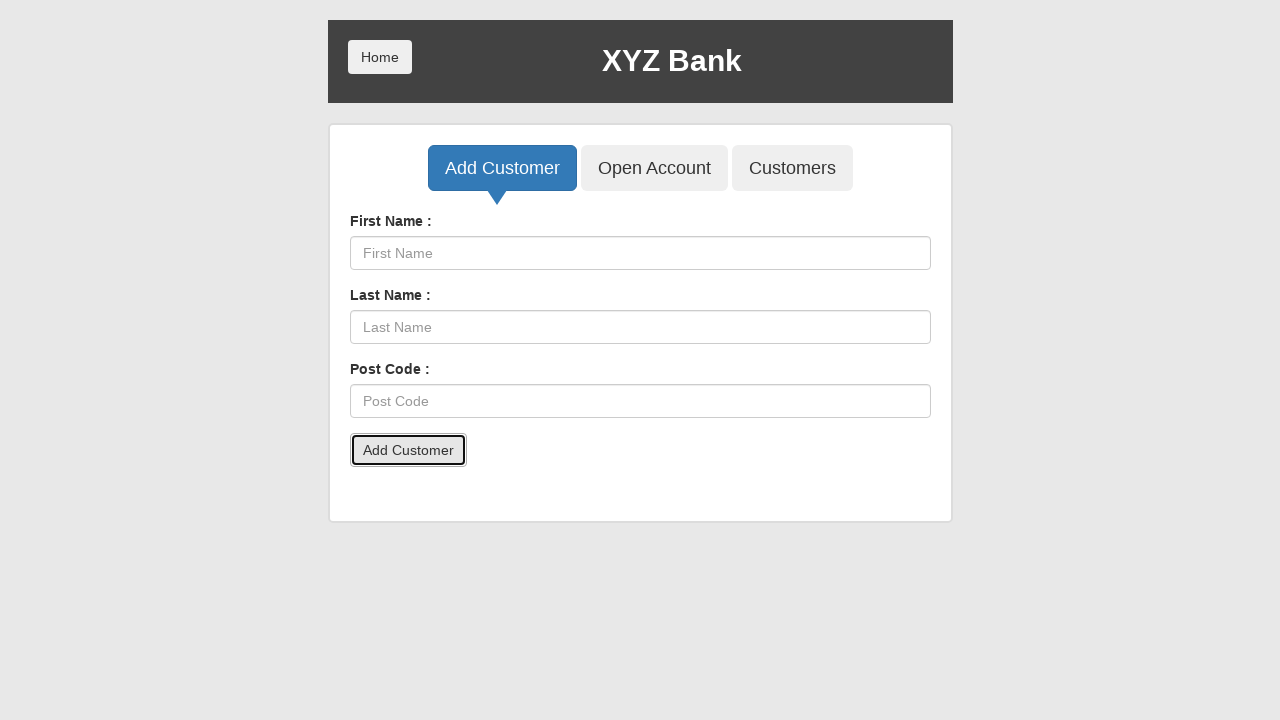

Clicked button to navigate to Customers page at (792, 168) on button[ng-class='btnClass3']
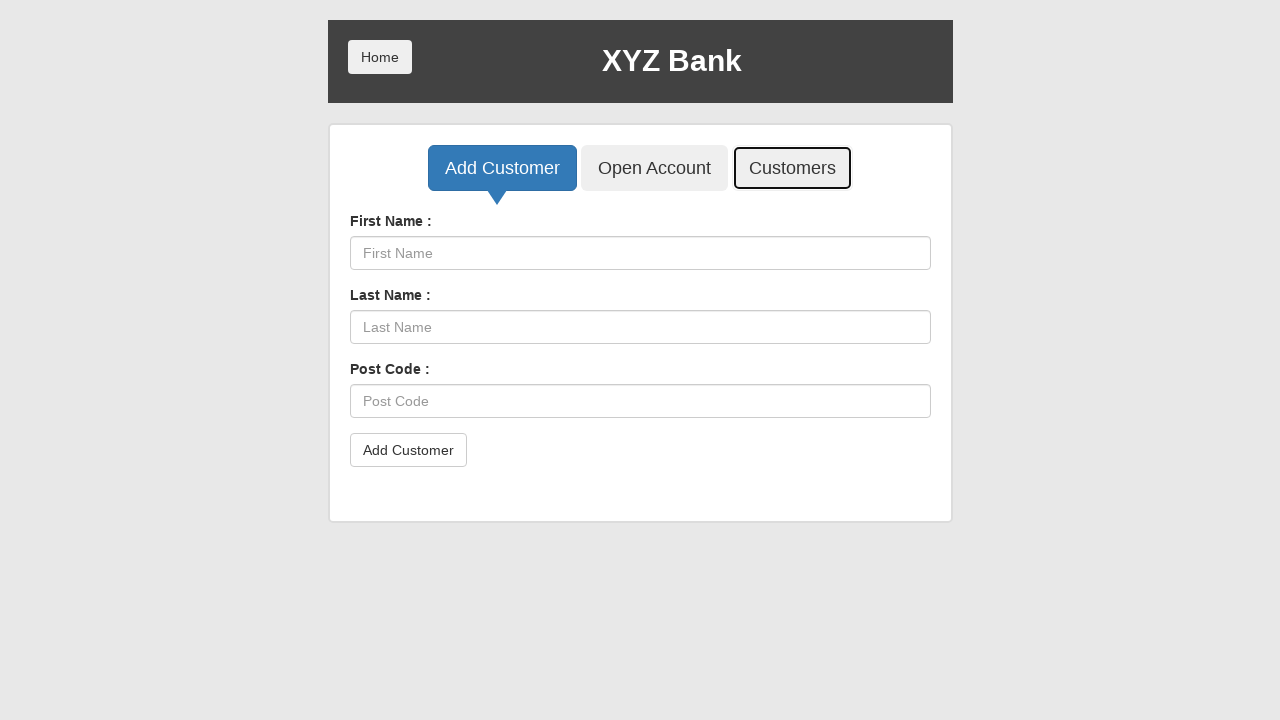

Customers table loaded successfully
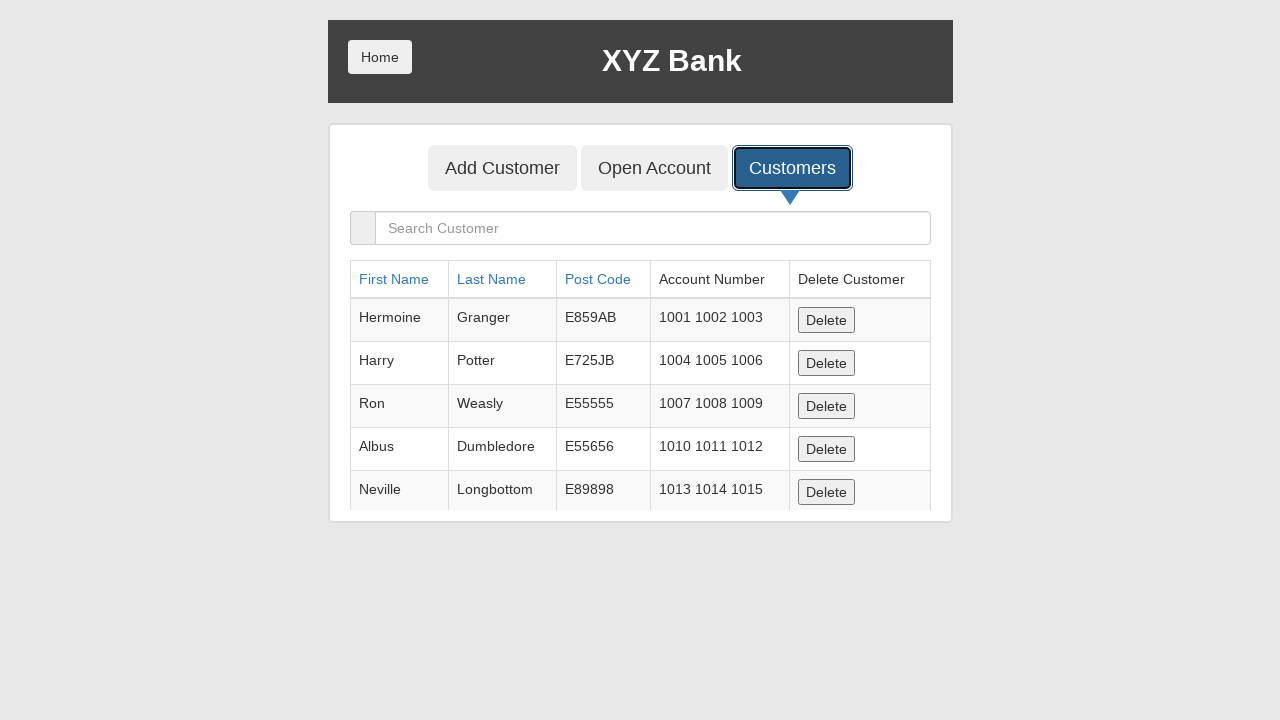

Filled search field with 'John' to search for customer on input[ng-model='searchCustomer']
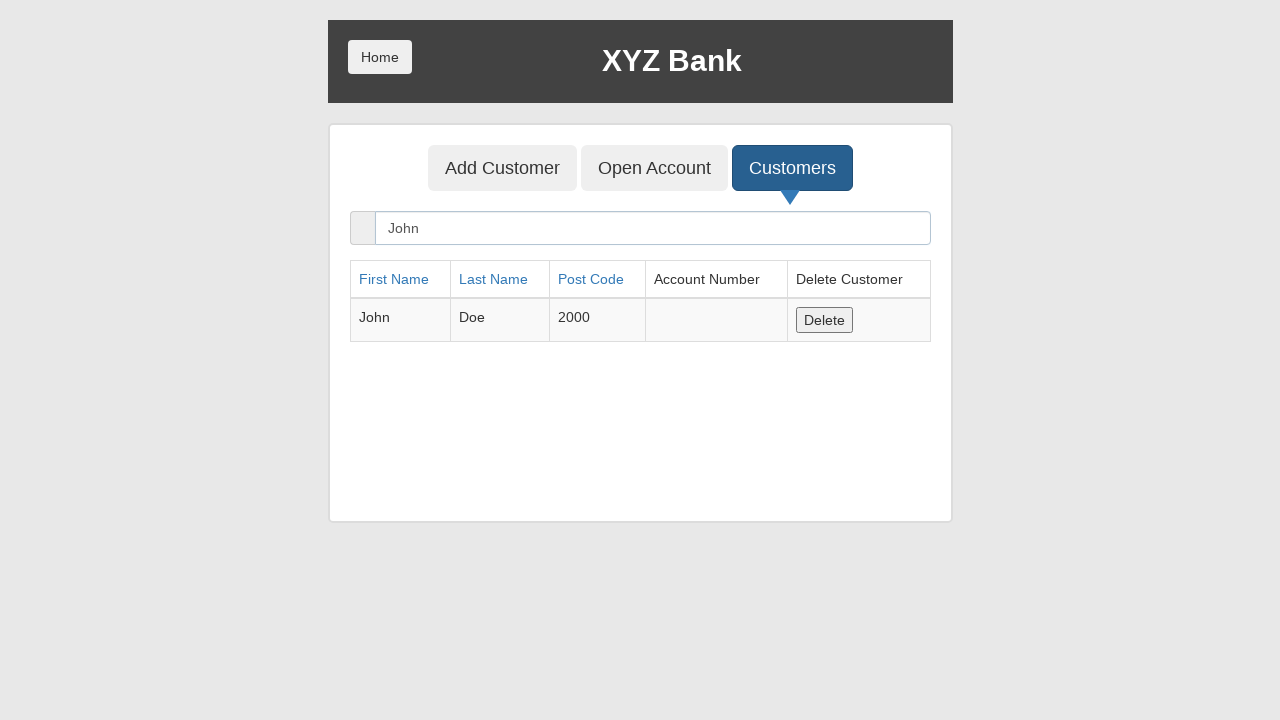

Waited for search results to filter and display matching customer
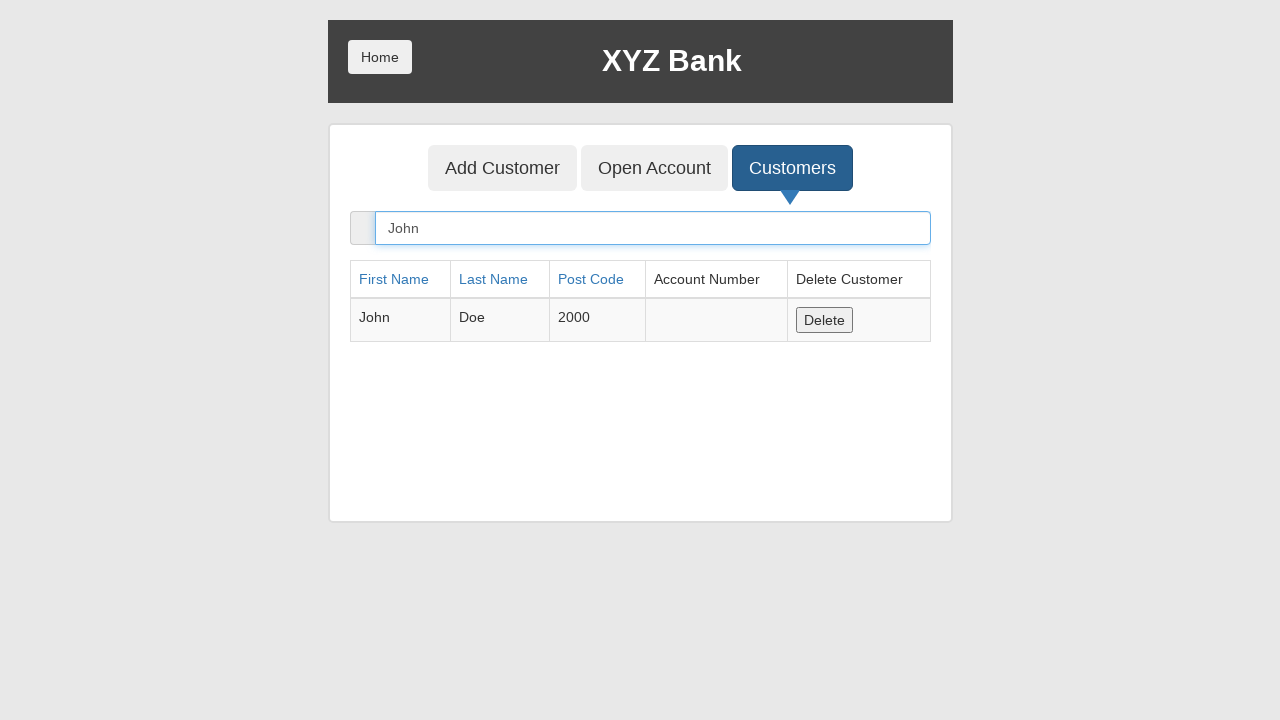

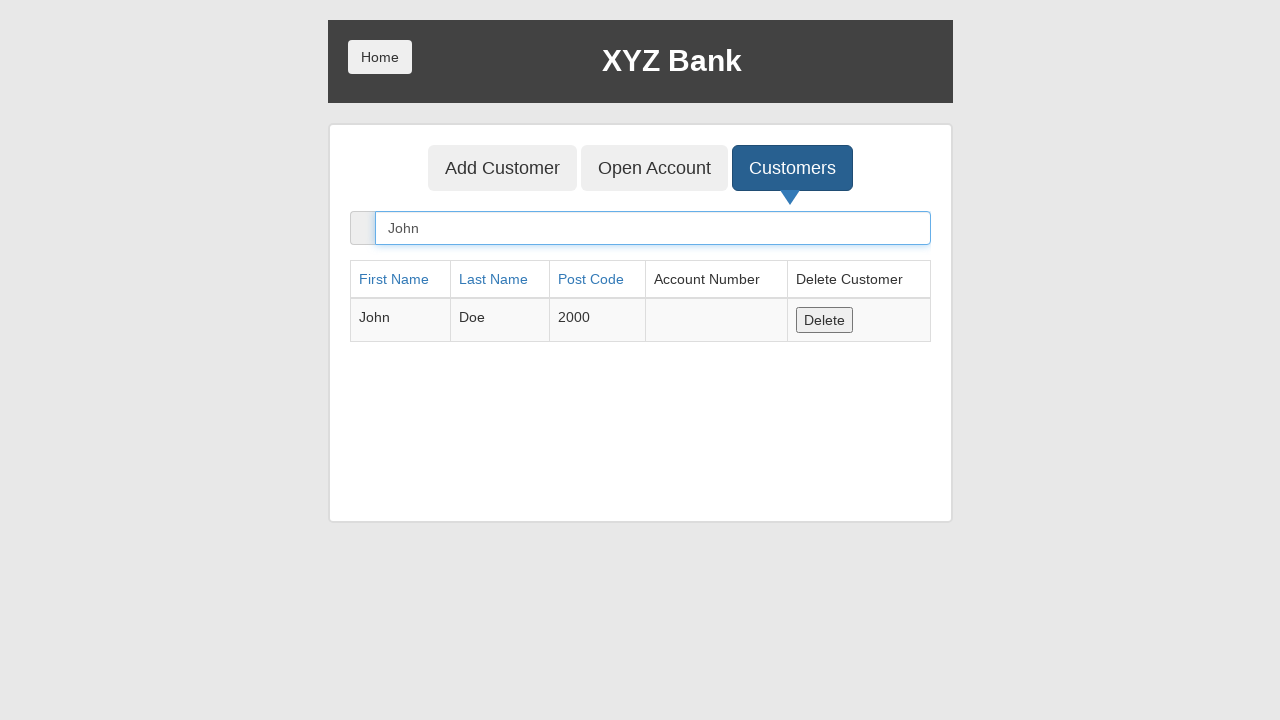